Tests the UK company information search functionality by entering a search term in the search box and clicking the search button

Starting URL: https://find-and-update.company-information.service.gov.uk/

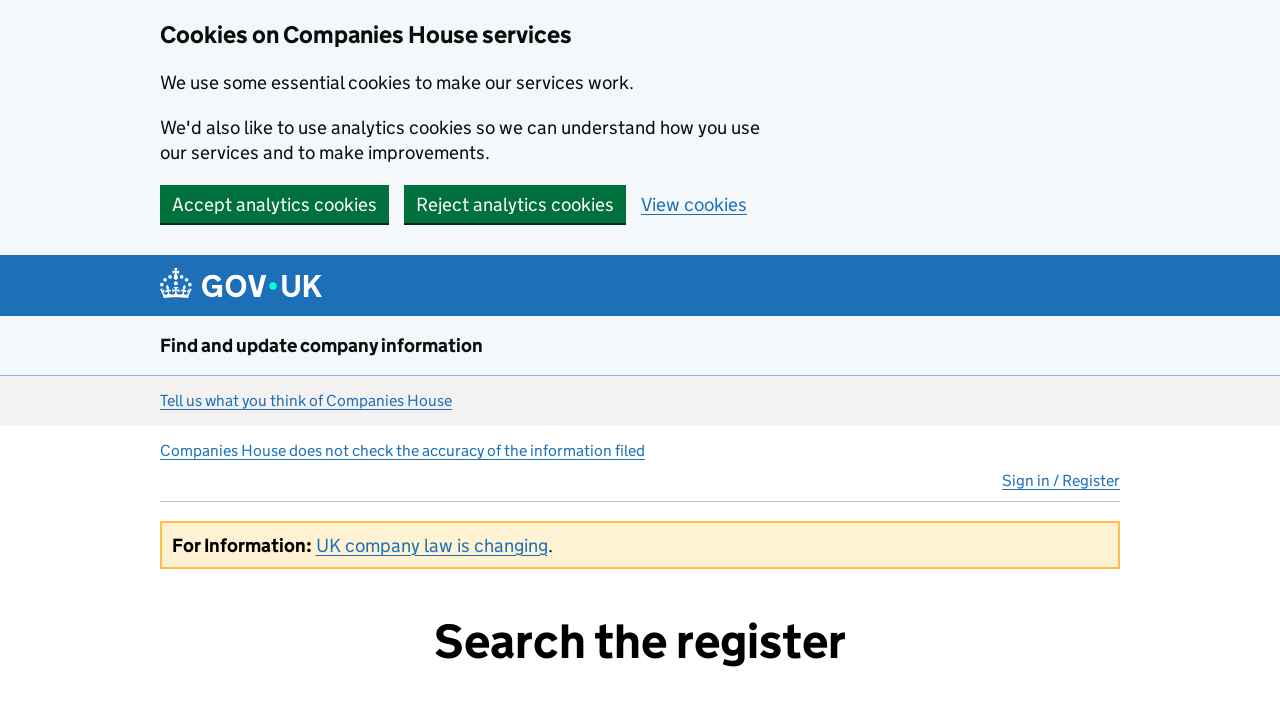

Filled search field with 'ade' on input[name='q'], #site-search-text, div.search-bar input, form input[type='text'
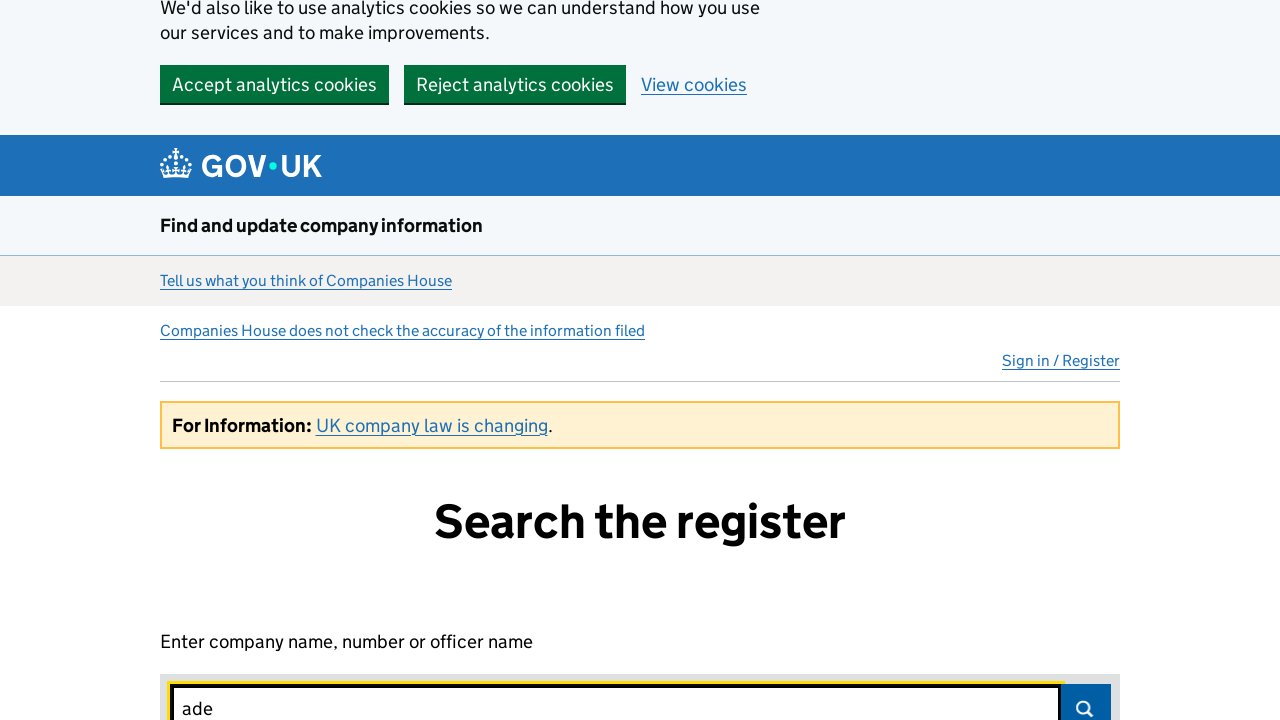

Clicked search submit button at (1086, 695) on #search-submit
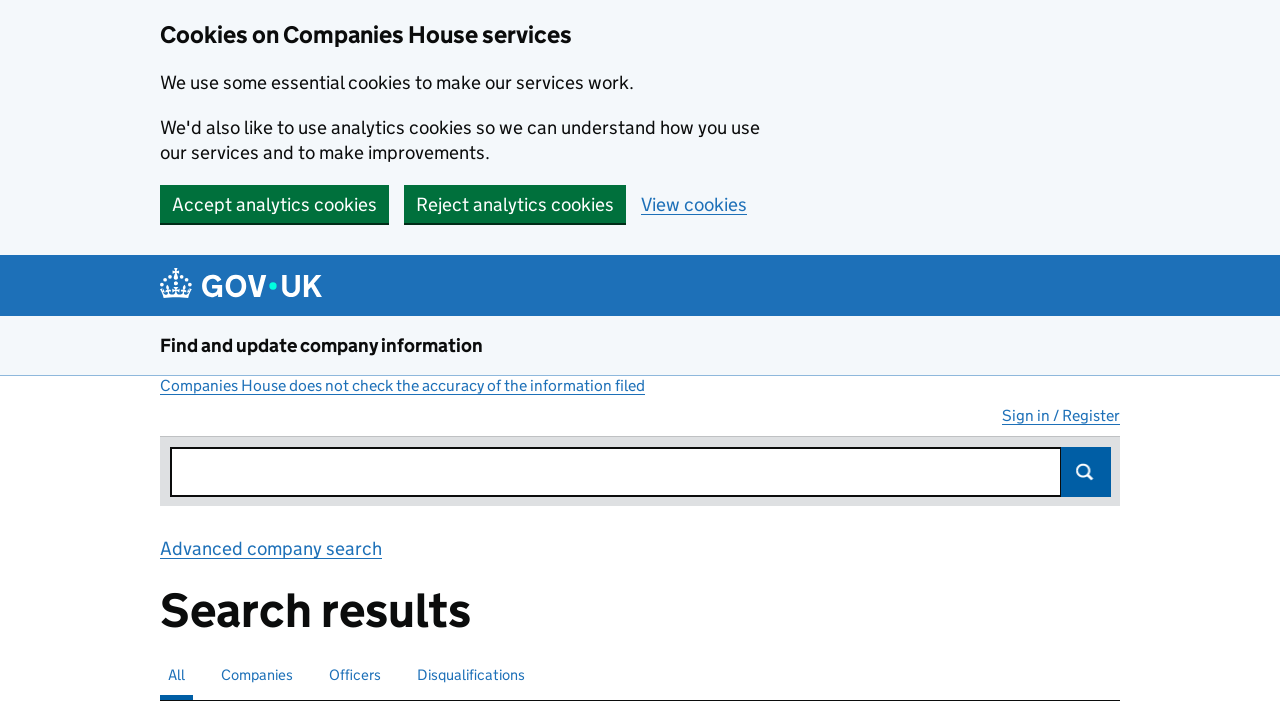

Search results loaded
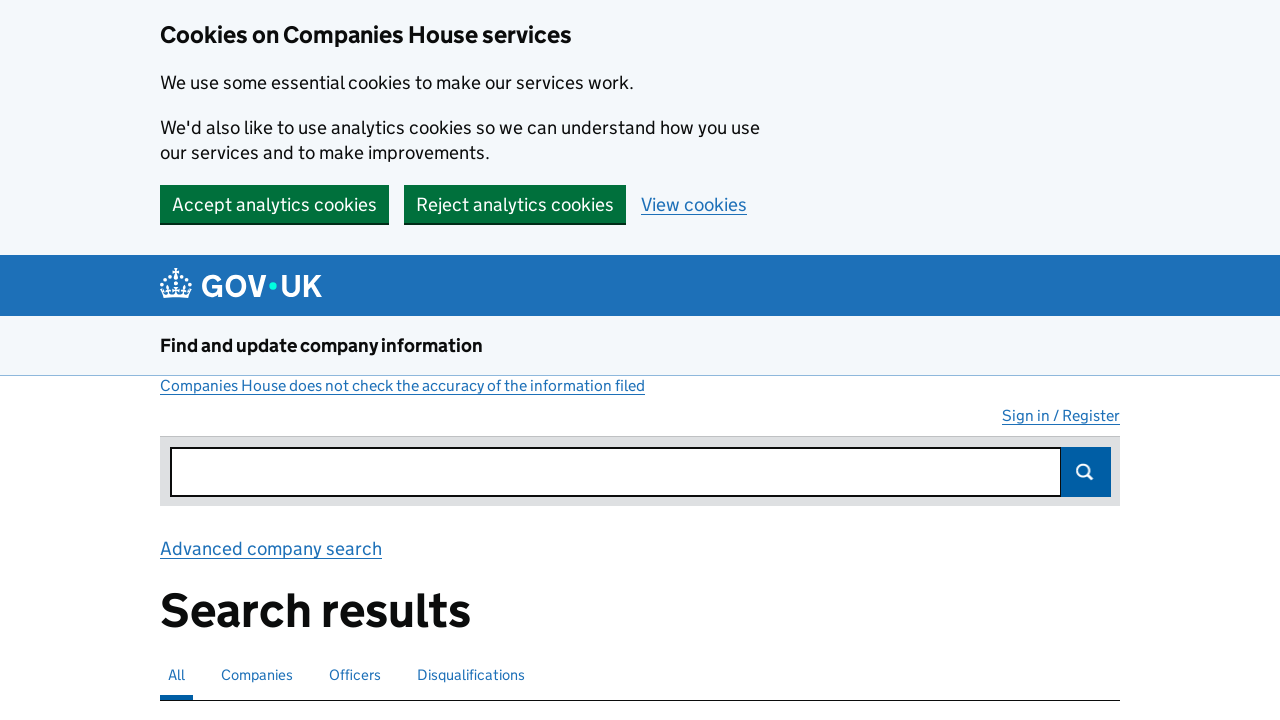

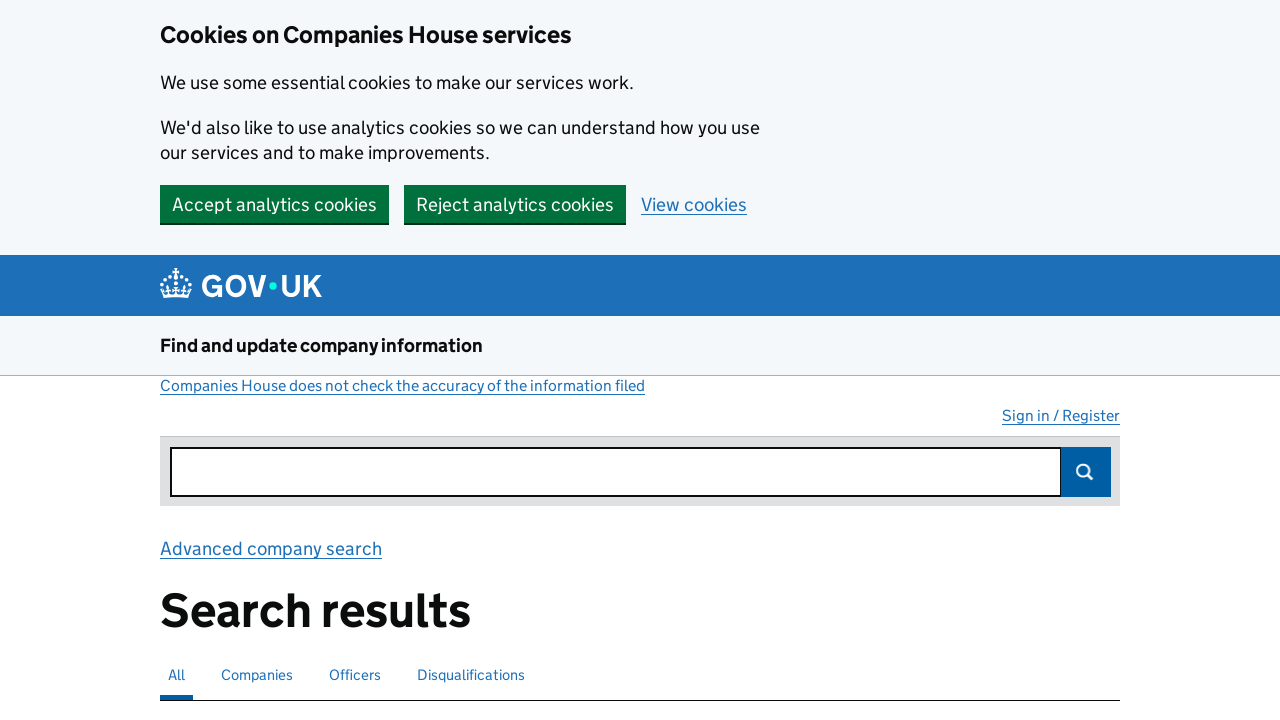